Tests dropdown selection functionality by selecting options from a dropdown menu and verifying the selected values are correct.

Starting URL: http://the-internet.herokuapp.com/dropdown

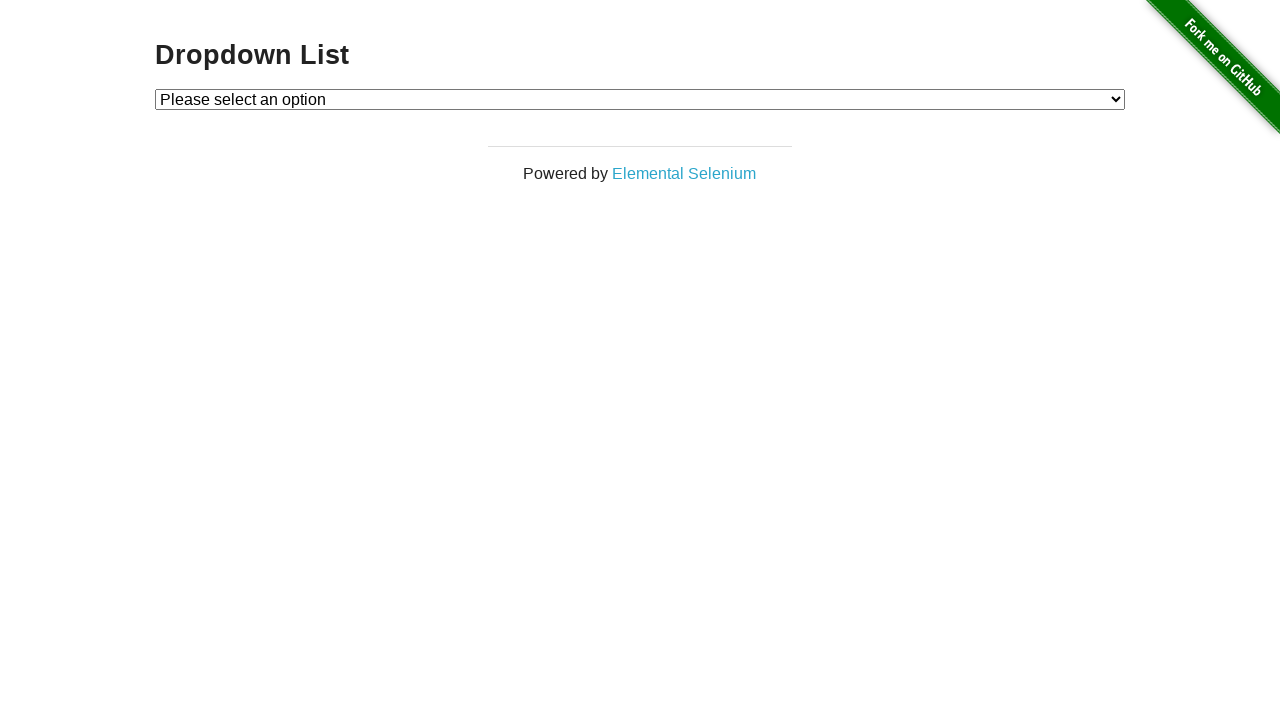

Selected Option 1 from dropdown menu on select#dropdown
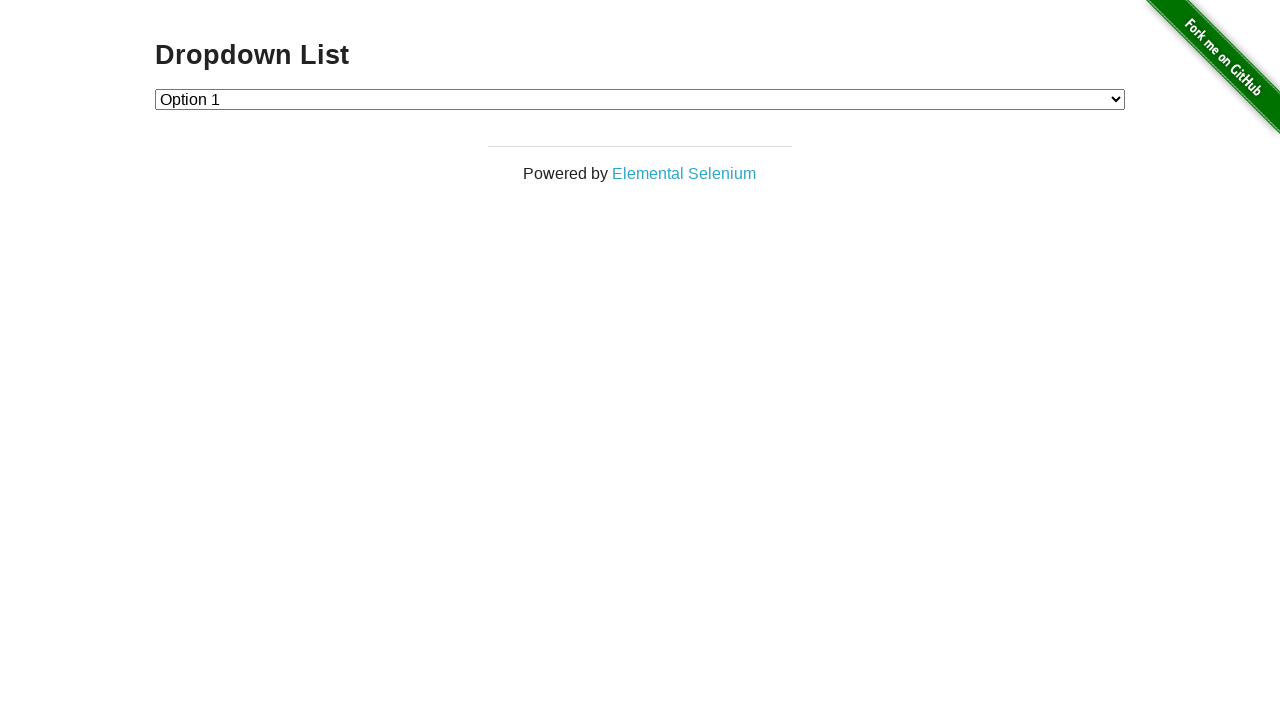

Verified Option 1 is selected and displays correct text
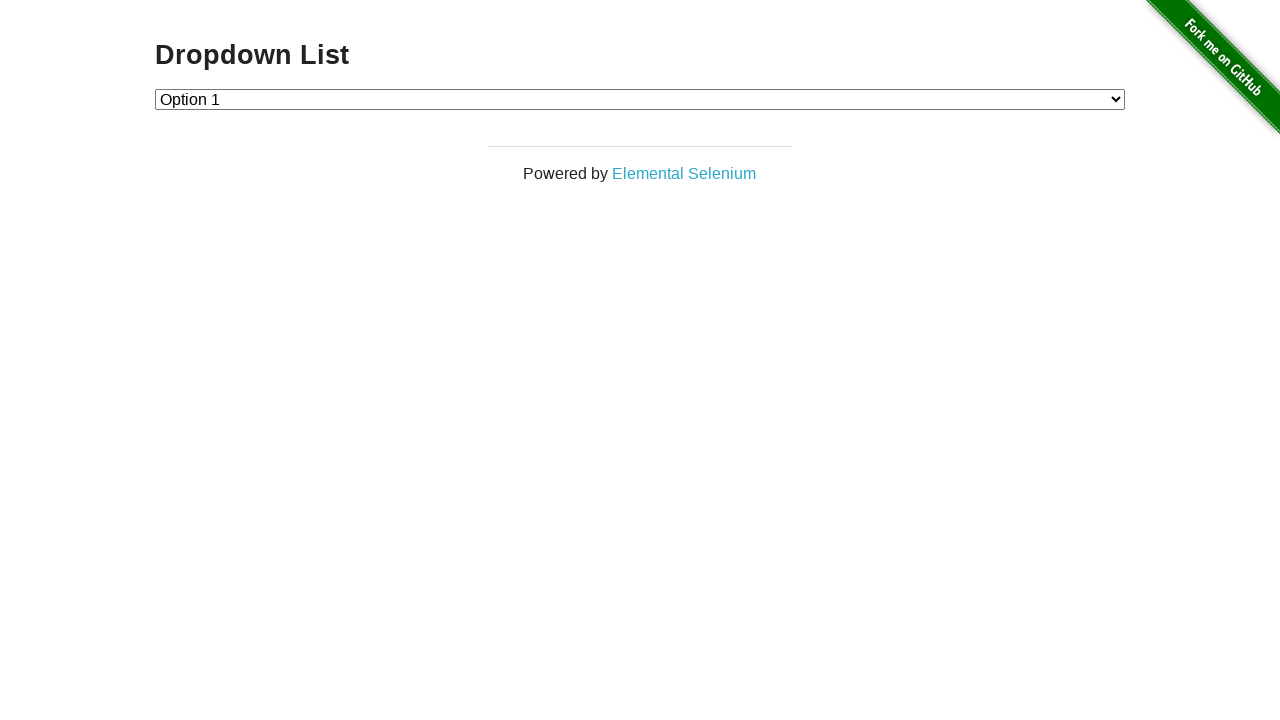

Selected Option 2 from dropdown menu on select#dropdown
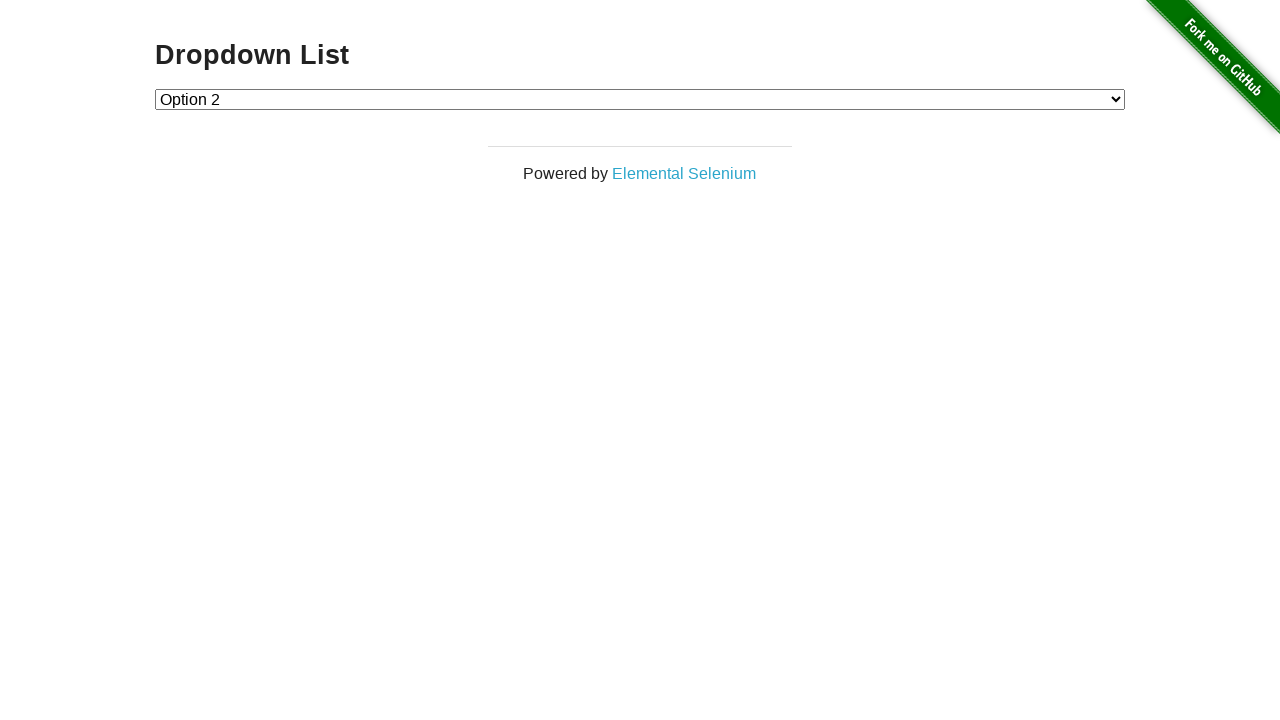

Verified Option 2 is selected and displays correct text
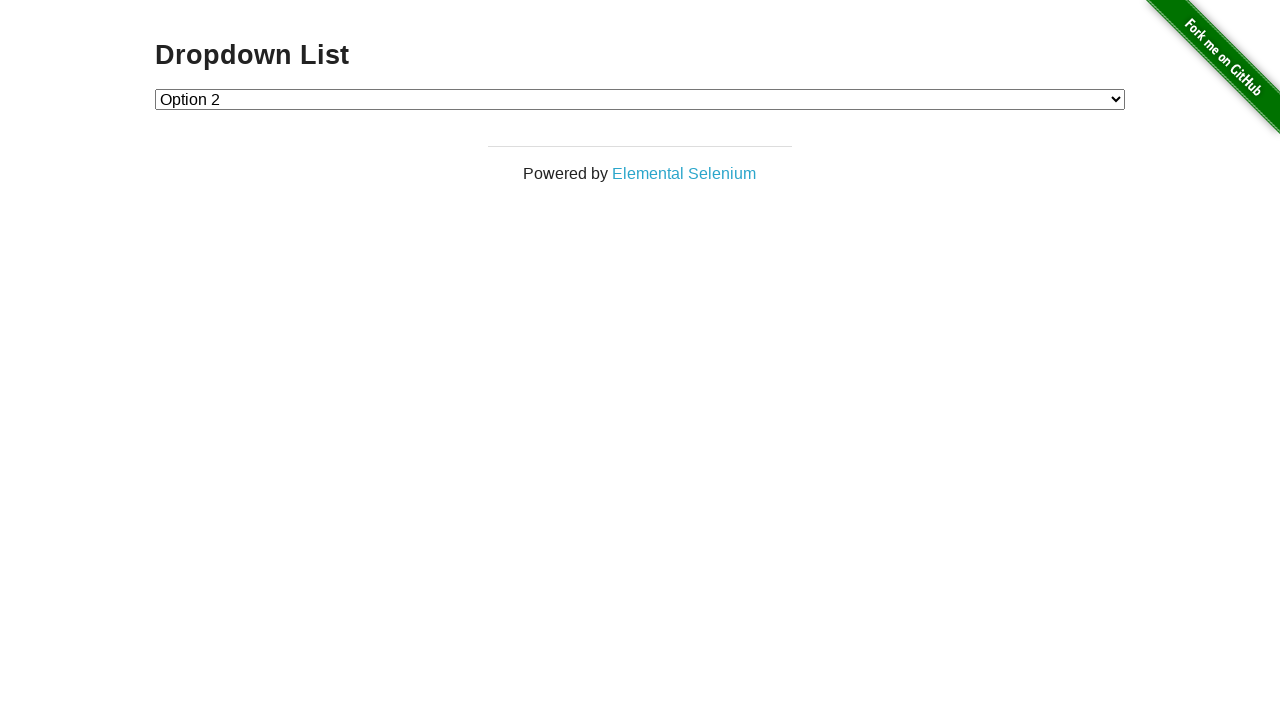

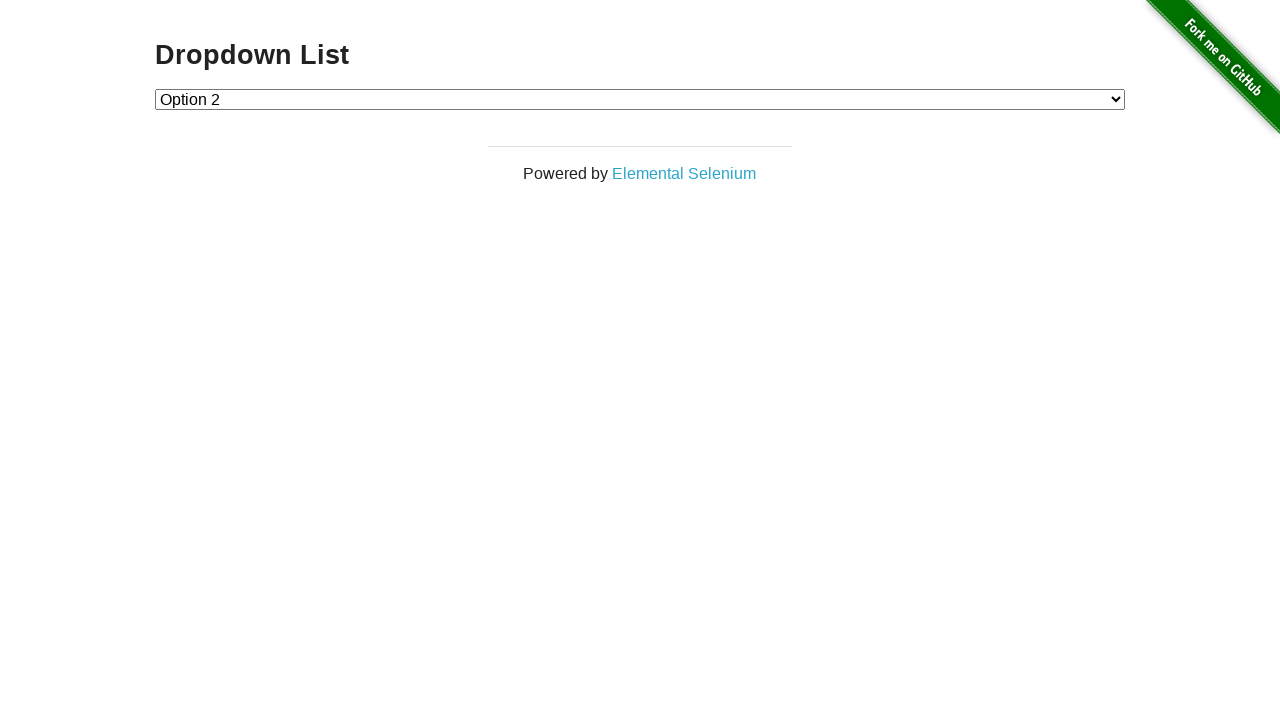